Tests confirmation alert handling by clicking confirm button and canceling it

Starting URL: https://the-internet.herokuapp.com/javascript_alerts

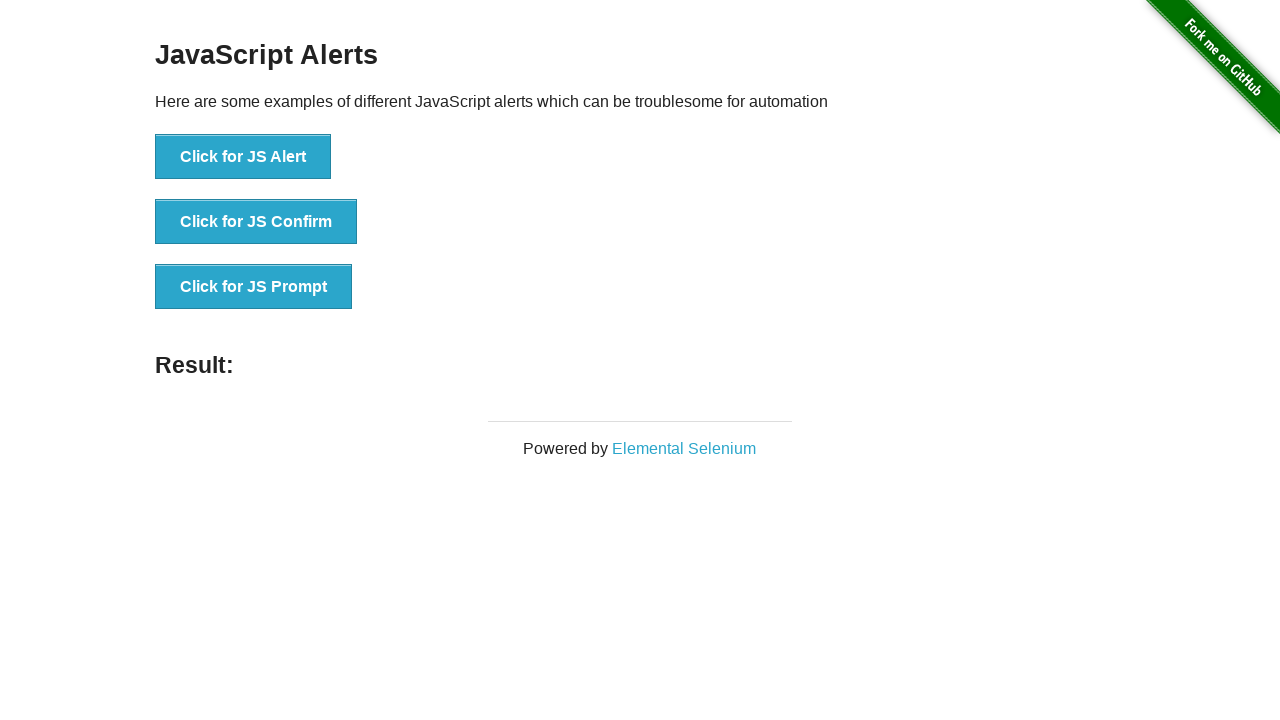

Set up dialog handler to dismiss confirmation alerts
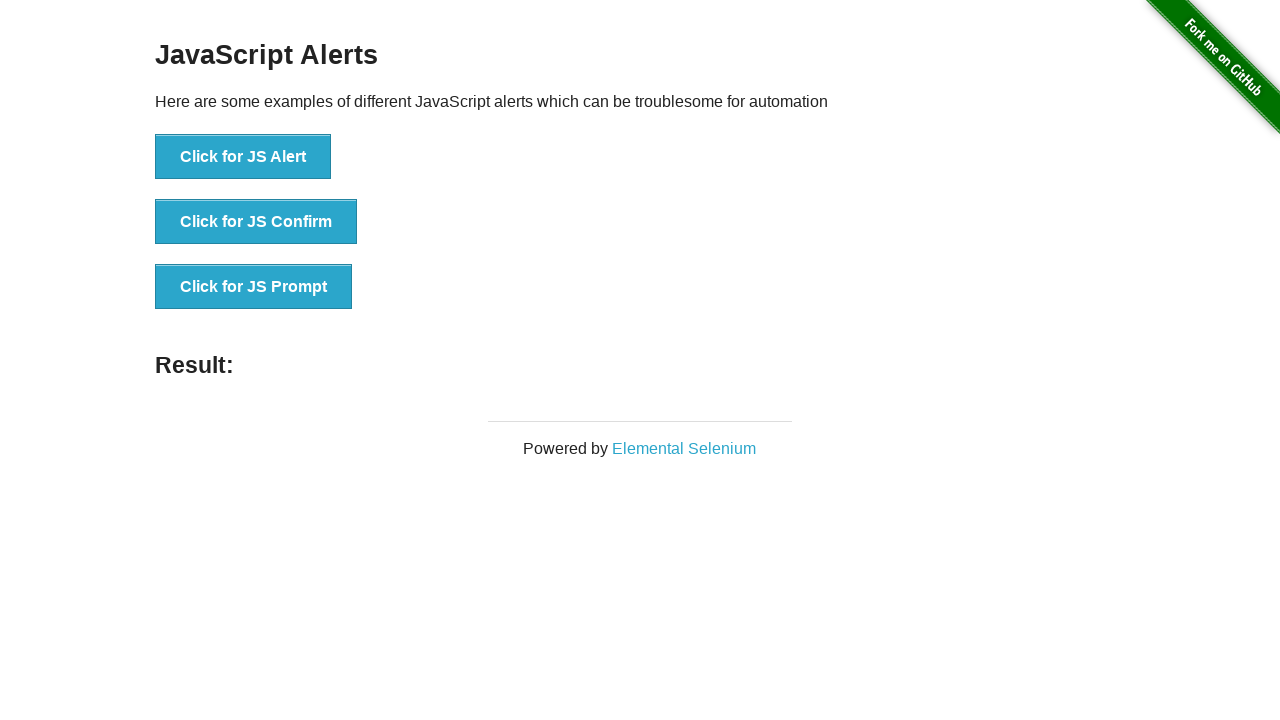

Clicked on confirmation alert button at (256, 222) on [onclick="jsConfirm()"]
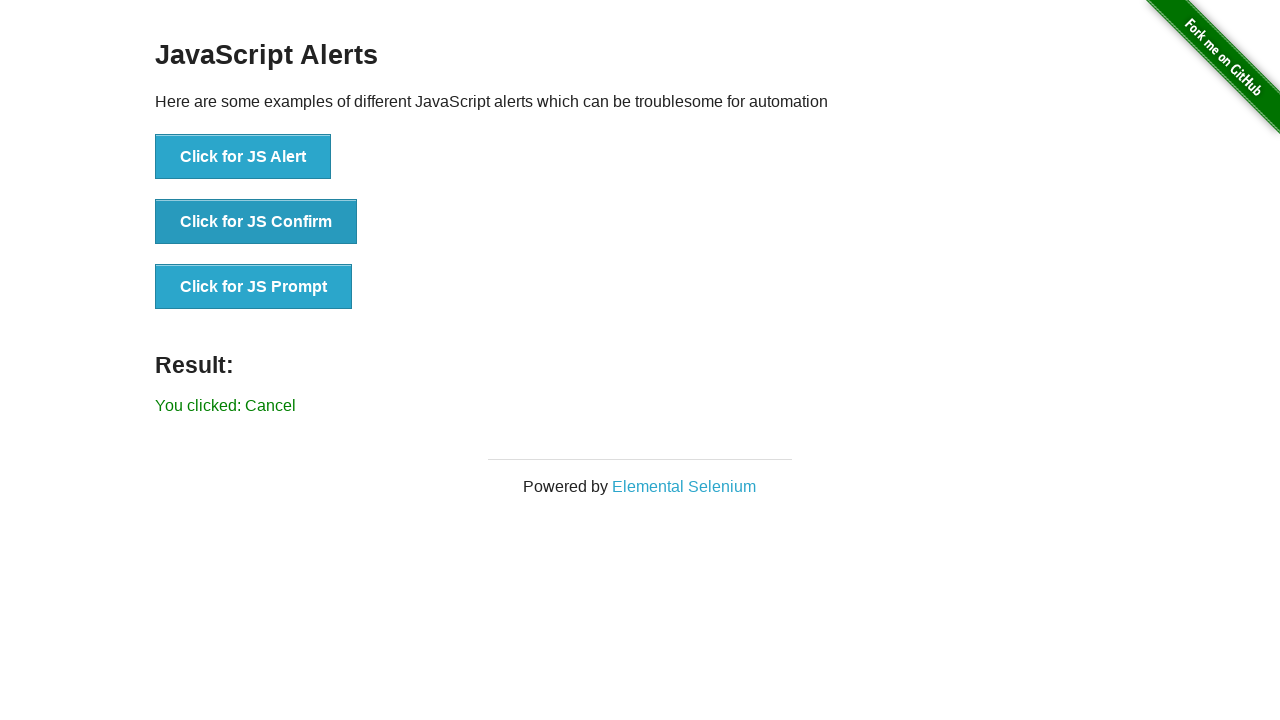

Verified that cancel button was clicked - result text shows 'You clicked: Cancel'
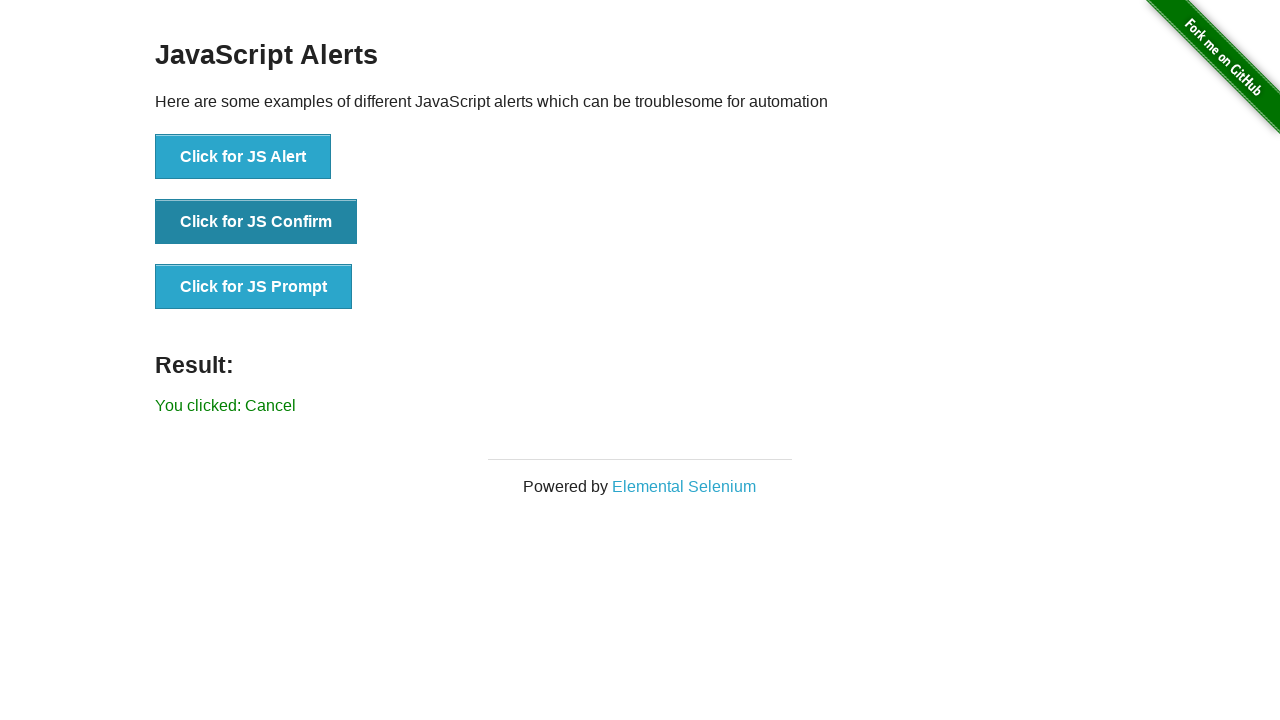

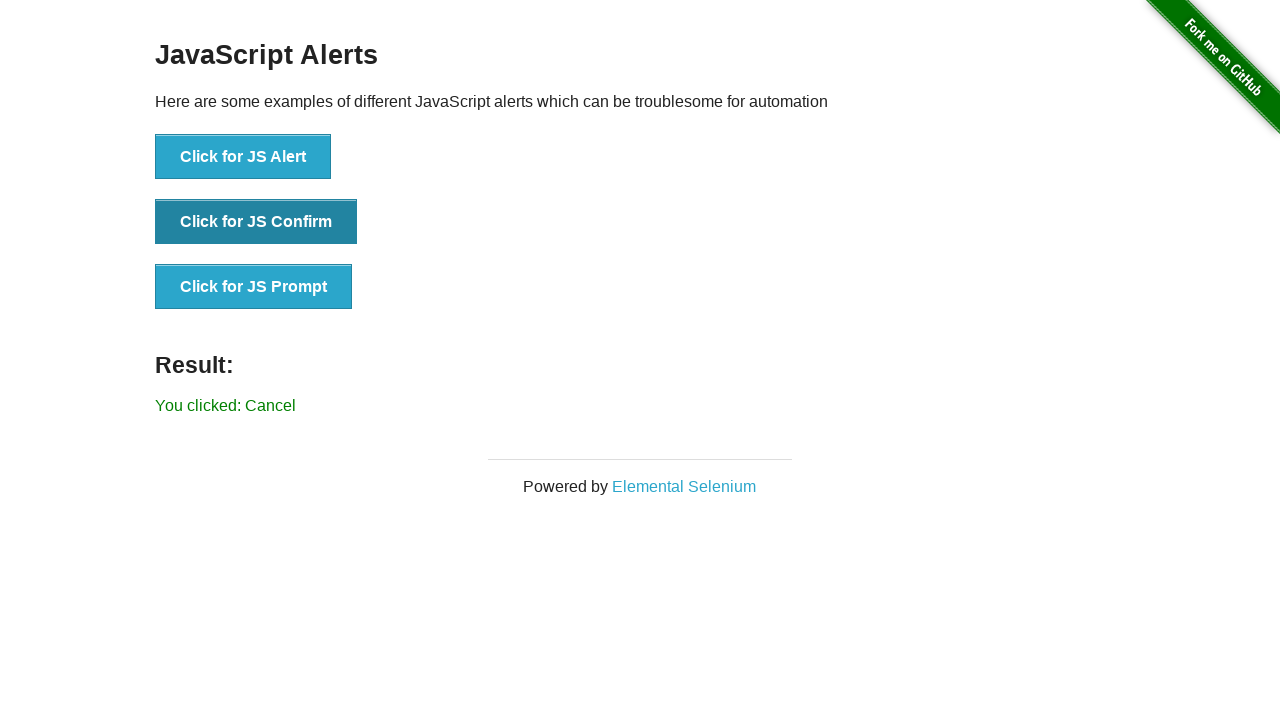